Tests dropdown functionality by verifying that the colors dropdown contains the "Blue" option

Starting URL: https://testautomationpractice.blogspot.com/

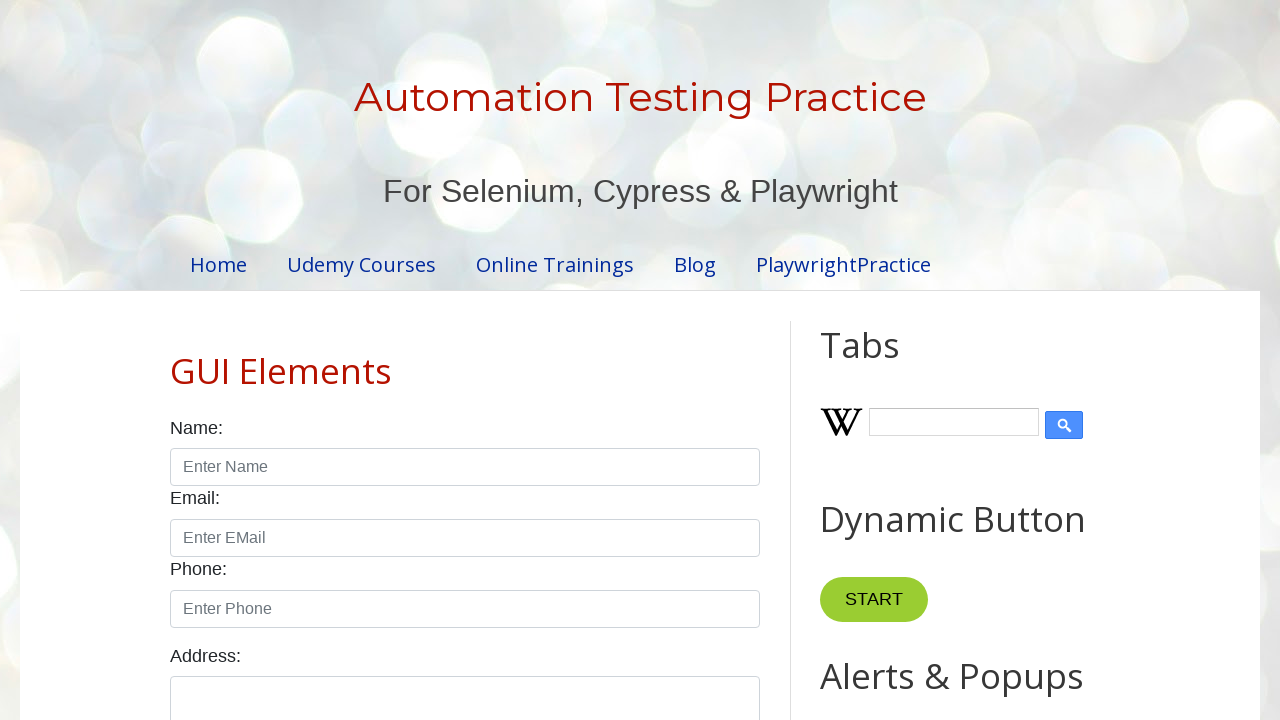

Retrieved text content from colors dropdown
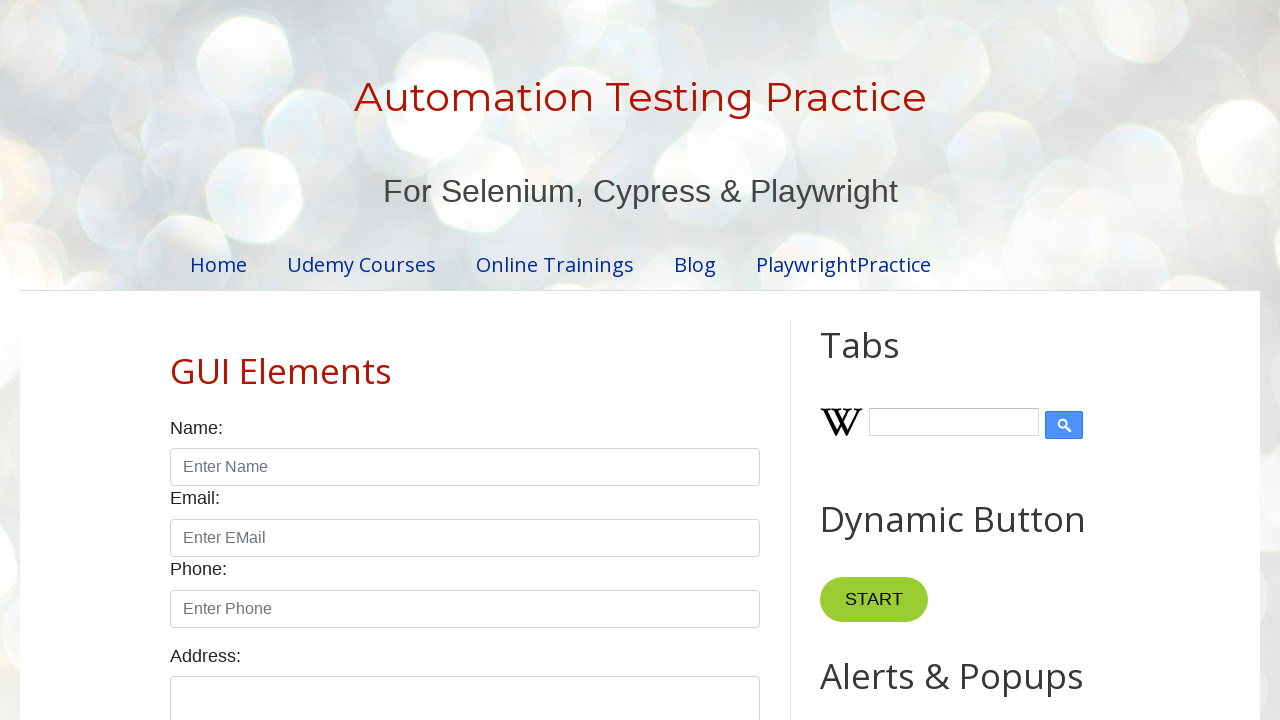

Verified that 'Blue' option is present in the colors dropdown
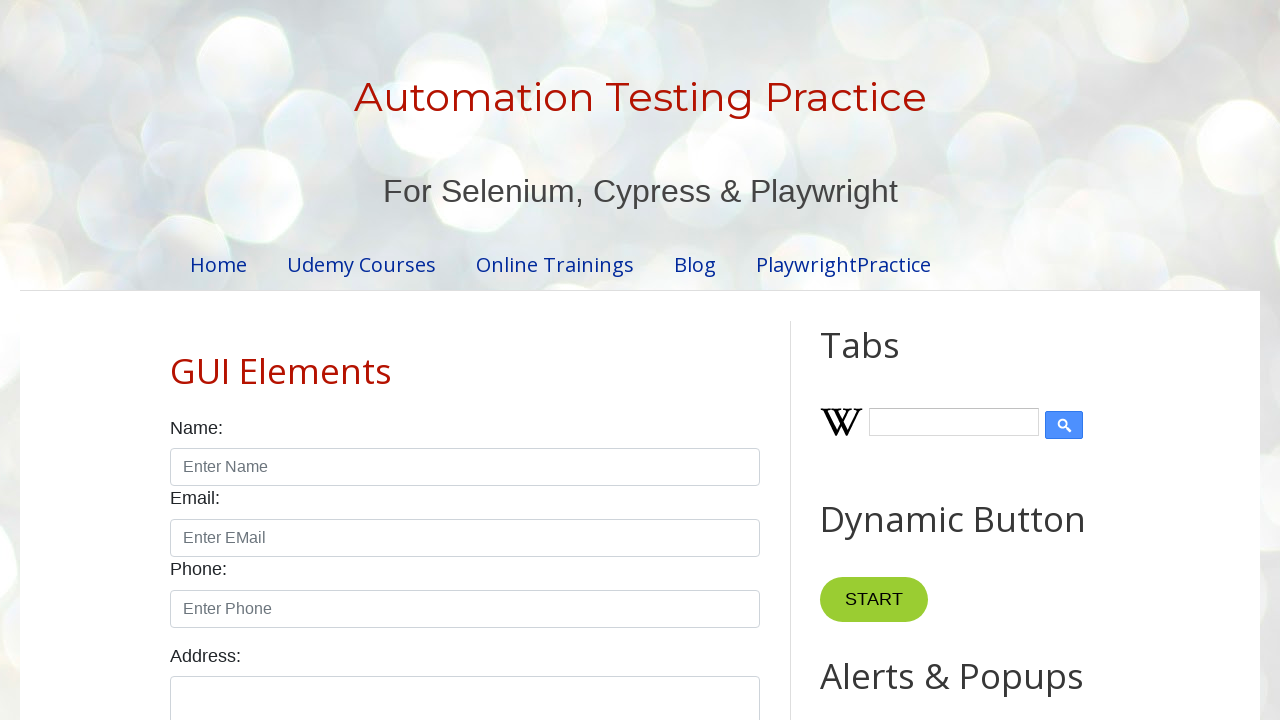

Waited 5 seconds to observe the result
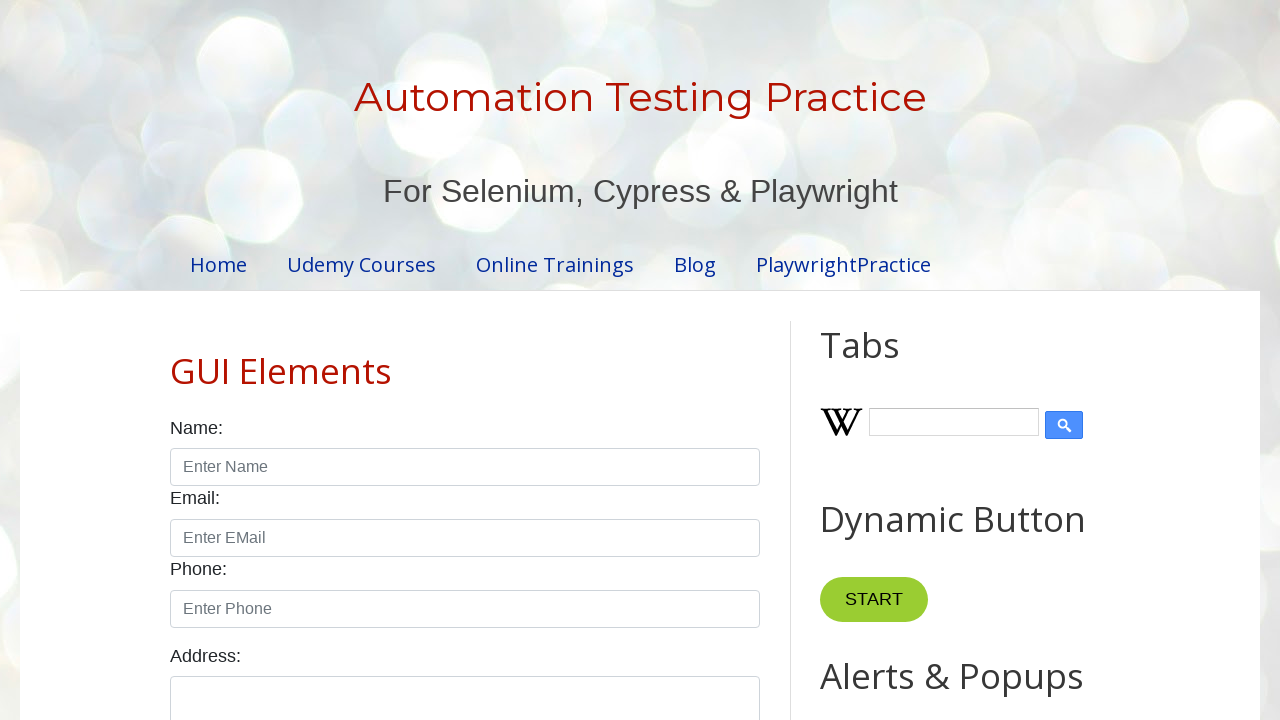

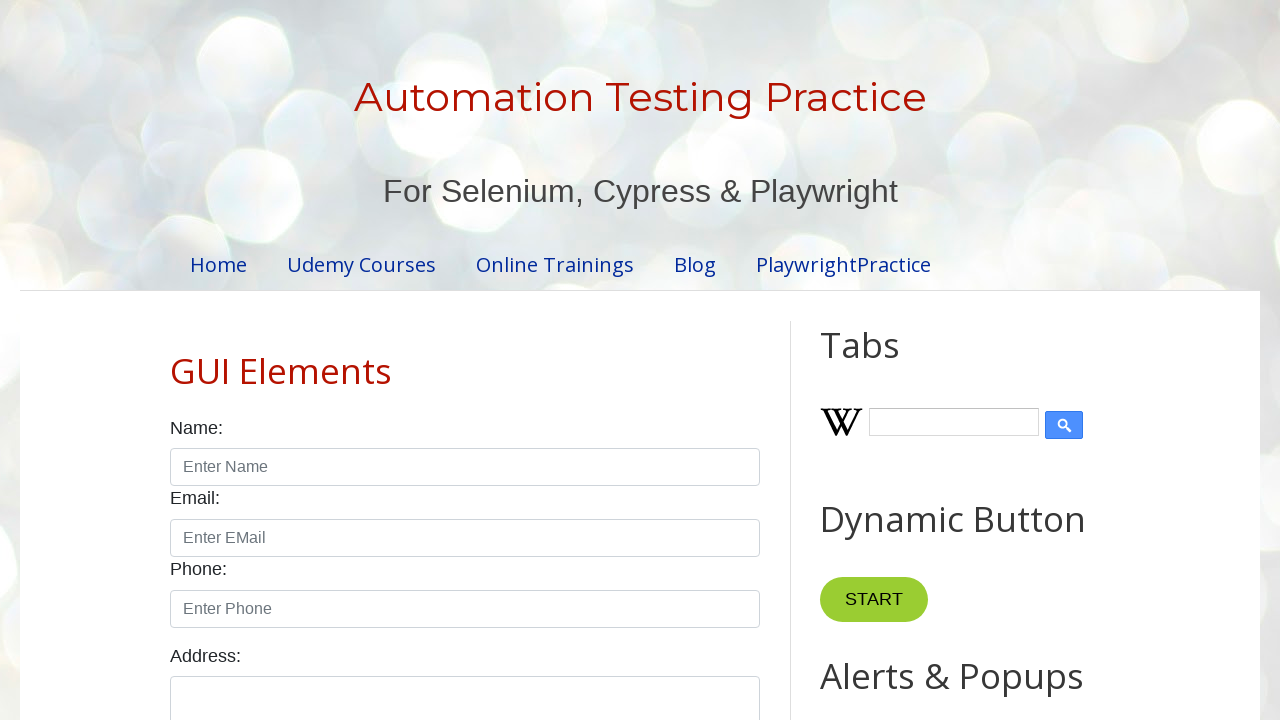